Tests login with non-registered username and verifies error message

Starting URL: https://www.saucedemo.com/v1/

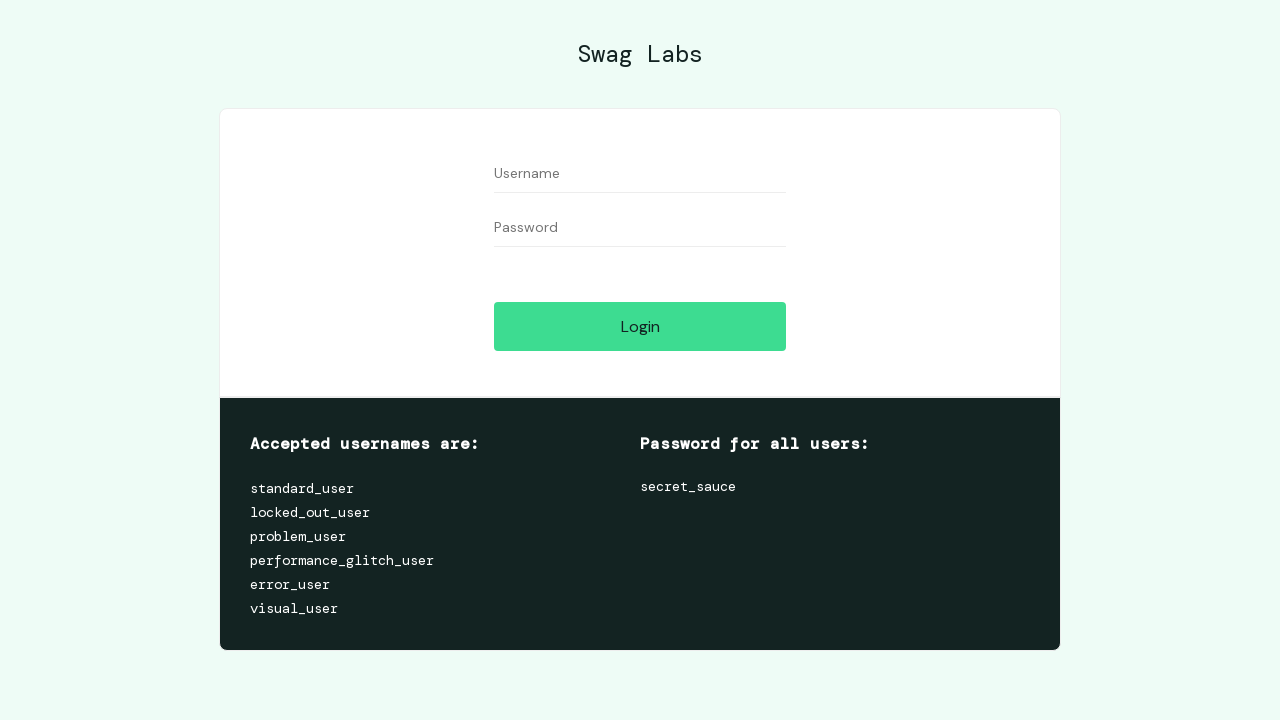

Filled username field with 'Ammar_Ahmed' on #user-name
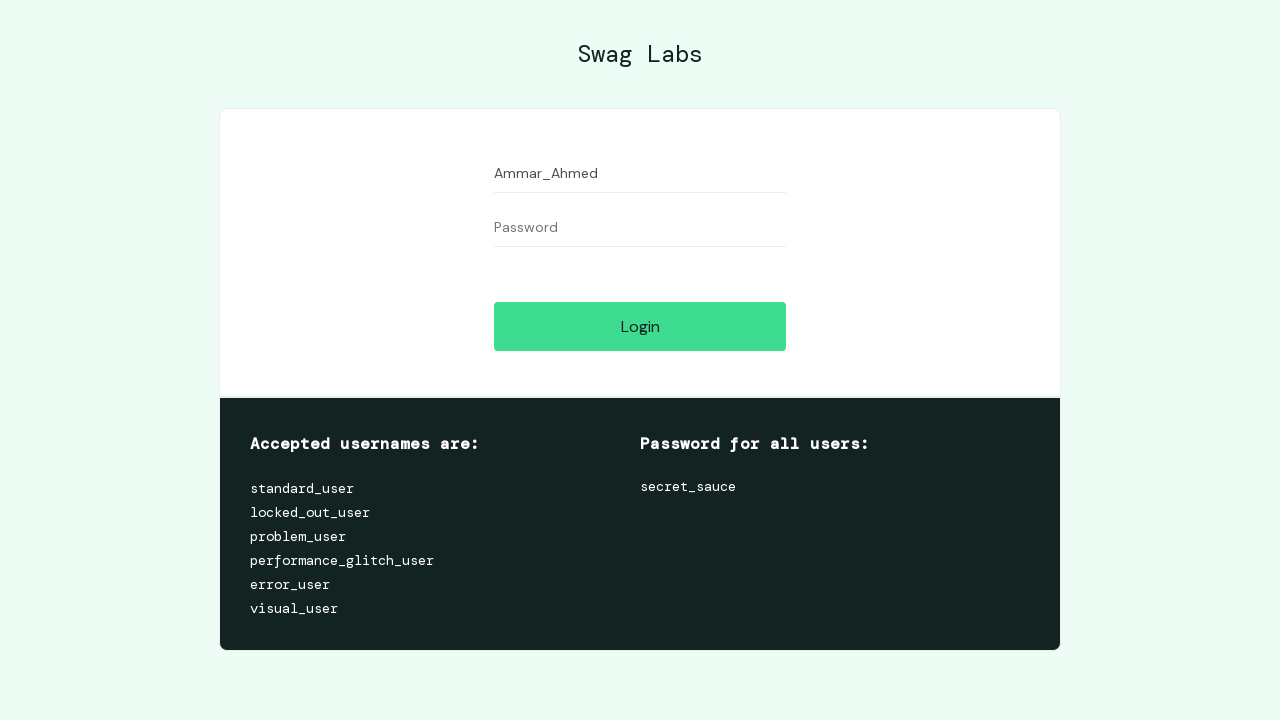

Filled password field with 'ammar123' on #password
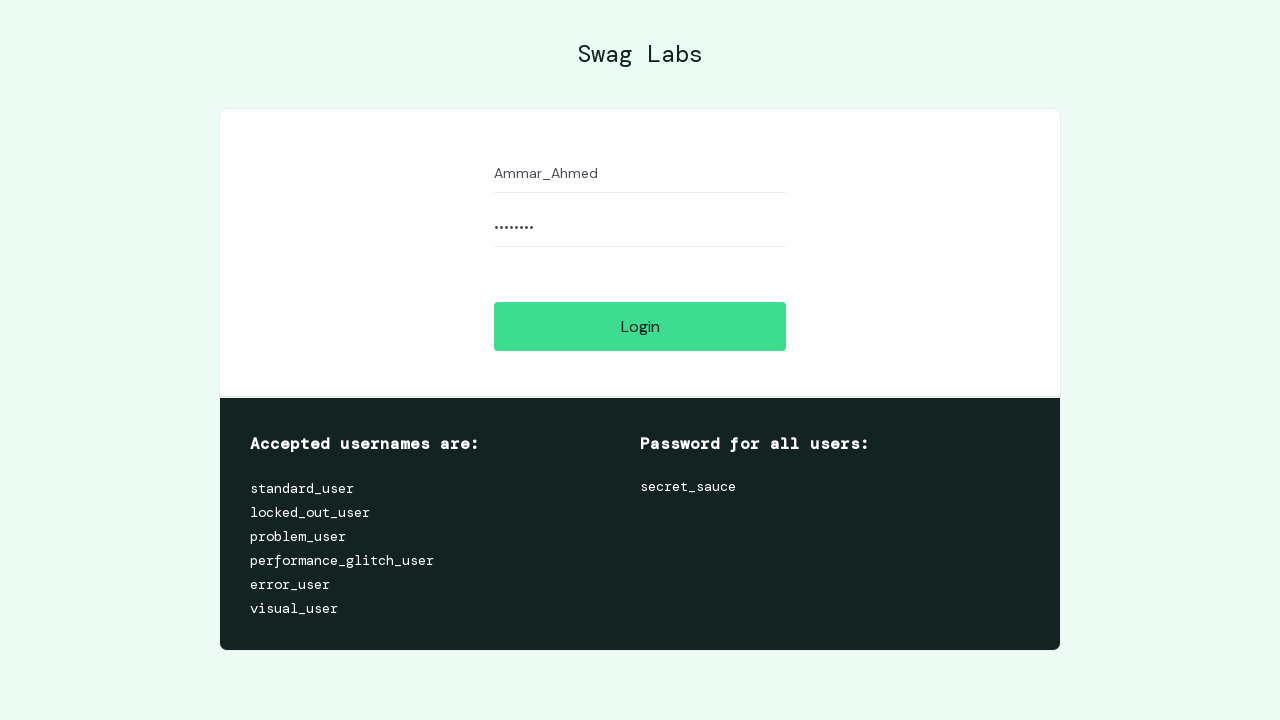

Clicked login button at (640, 326) on #login-button
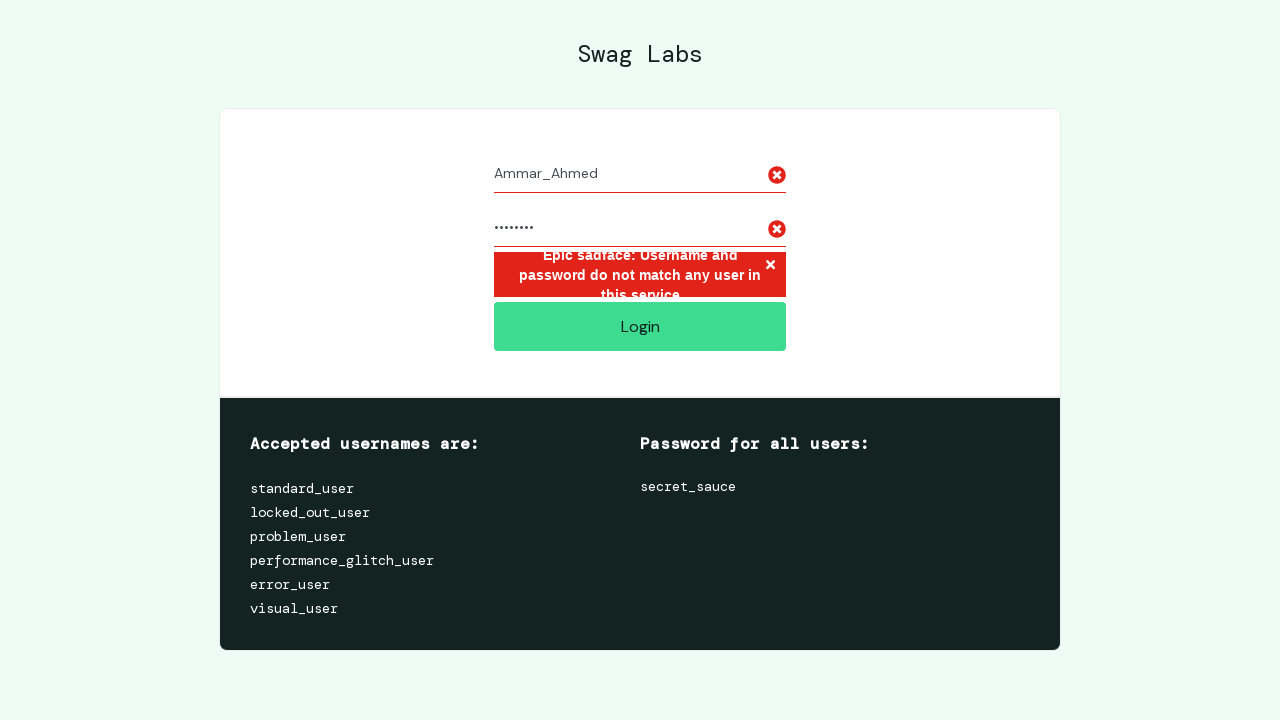

Error message appeared verifying non-registered username rejection
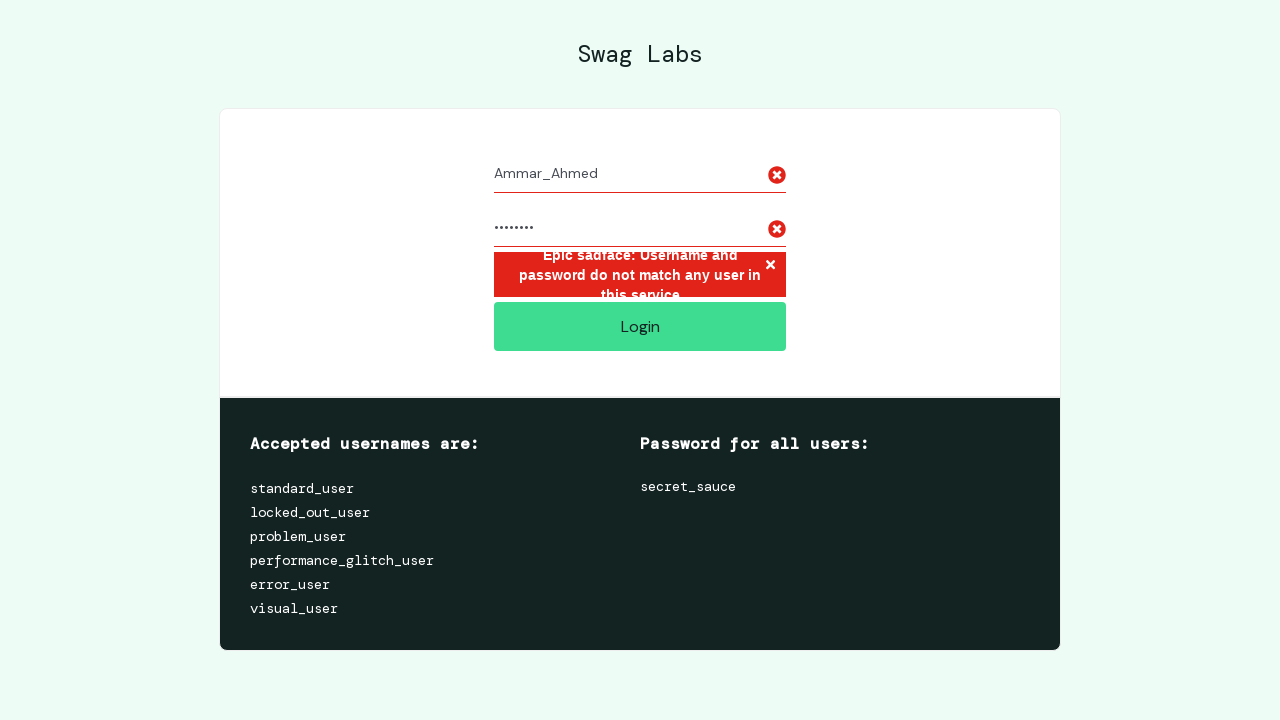

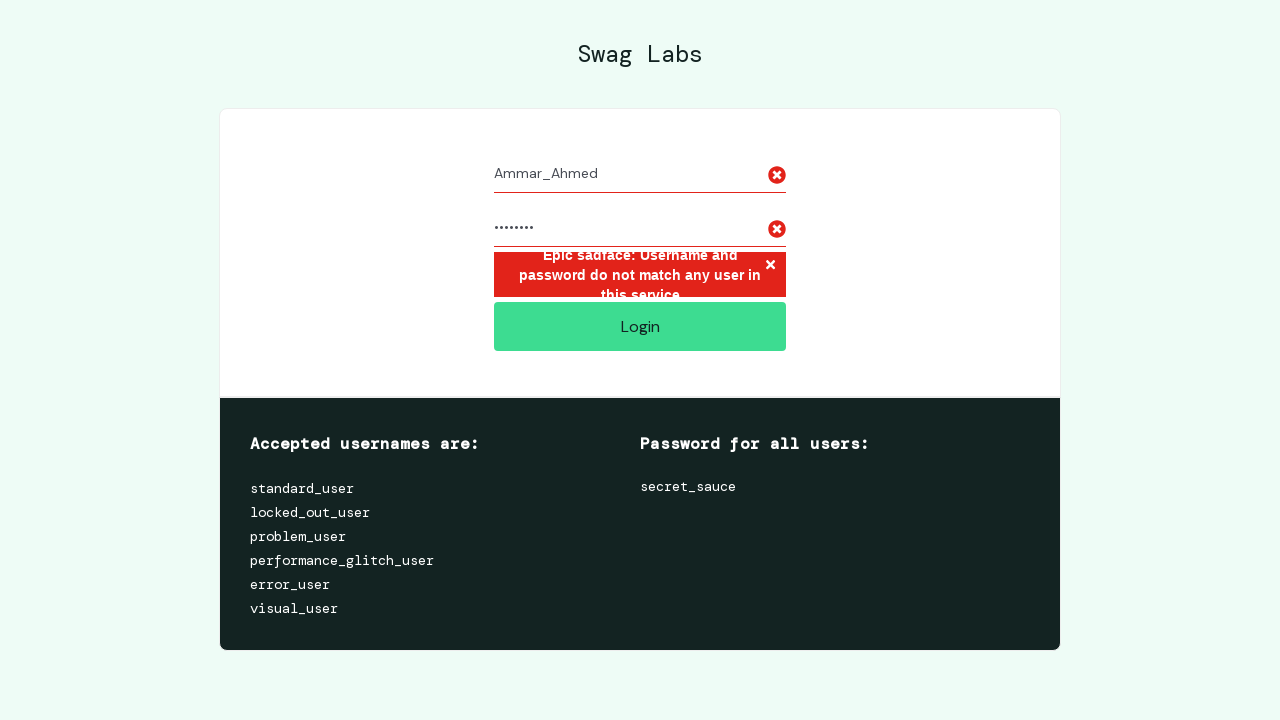